Tests percentage calculator with both values as zero by calculating 0% of 0

Starting URL: http://www.calculator.net/

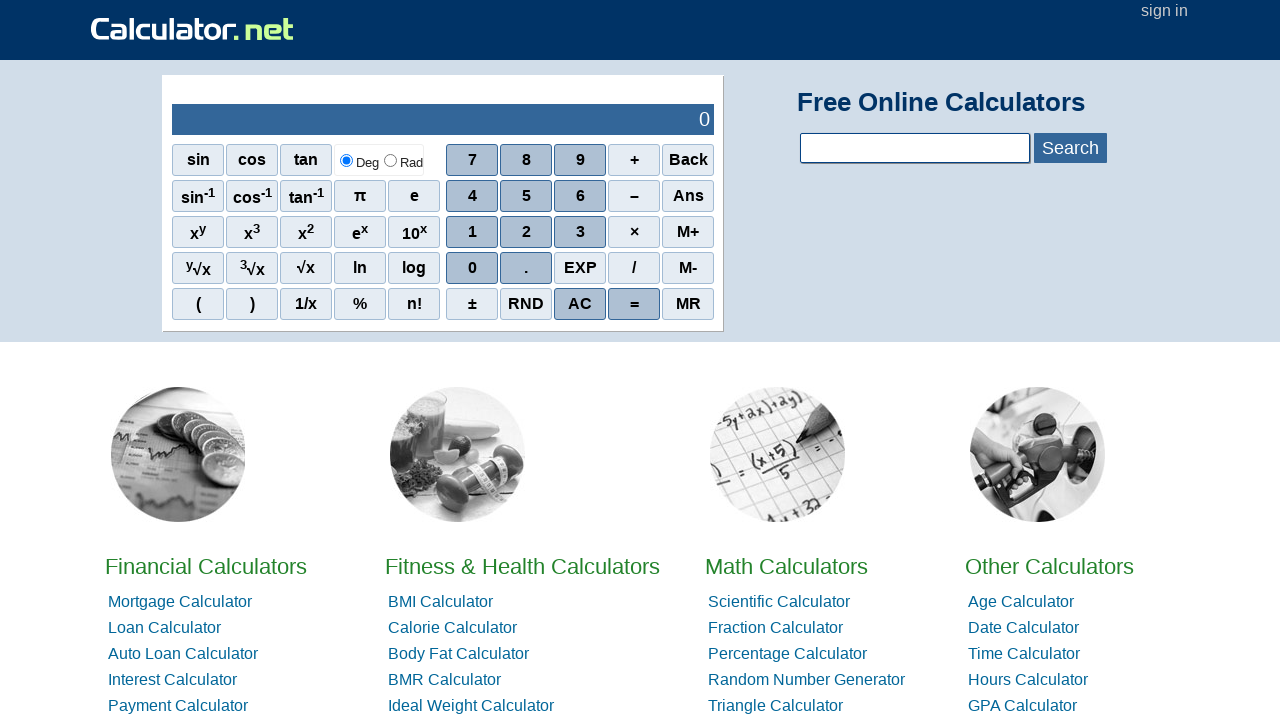

Clicked on Math Calculators link at (786, 566) on xpath=//*[@id='homelistwrap']/div[3]/div[2]/a
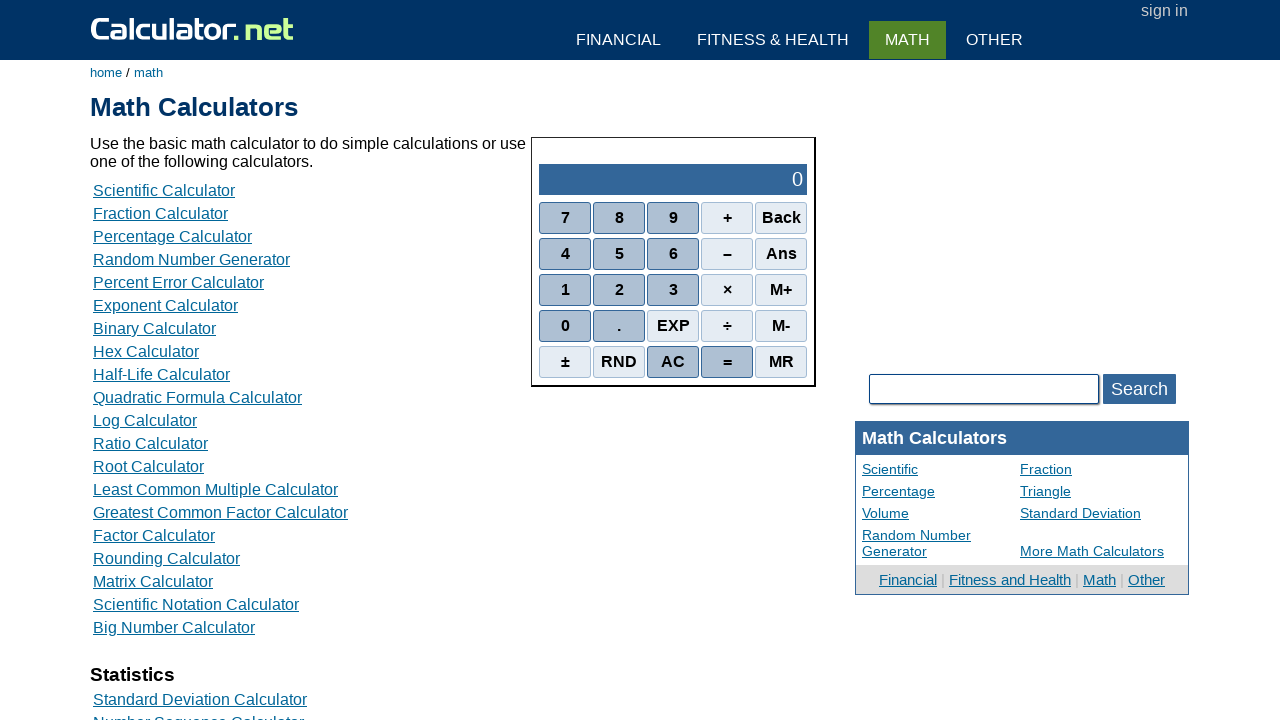

Clicked on Percent Calculator link at (172, 236) on xpath=//*[@id='content']/table[2]/tbody/tr/td/div[3]/a
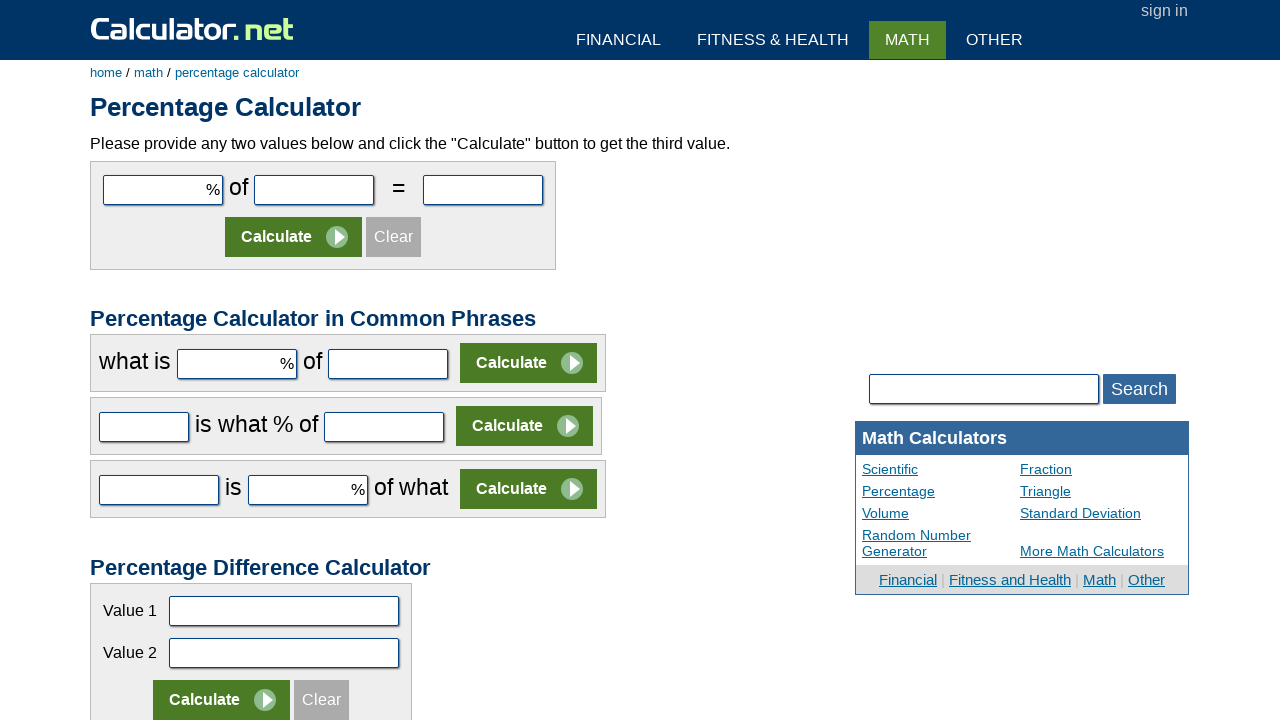

Filled percentage field with 0 on #cpar1
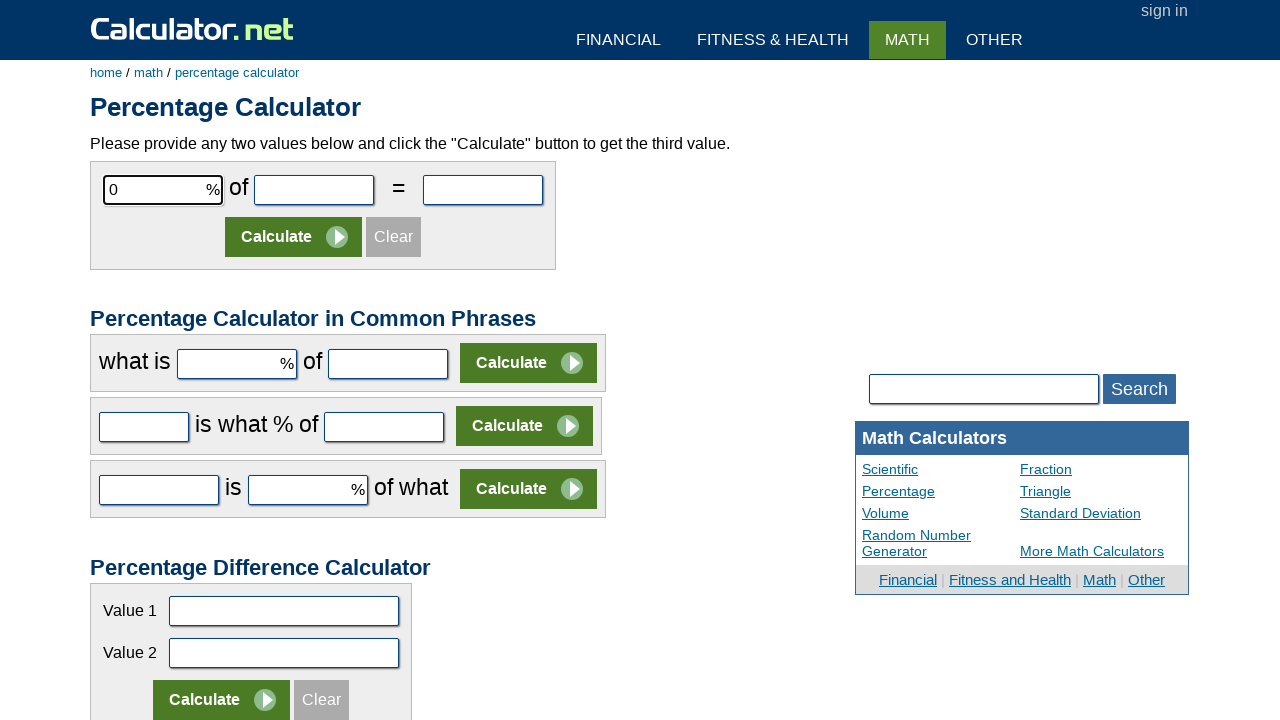

Filled value field with 0 on #cpar2
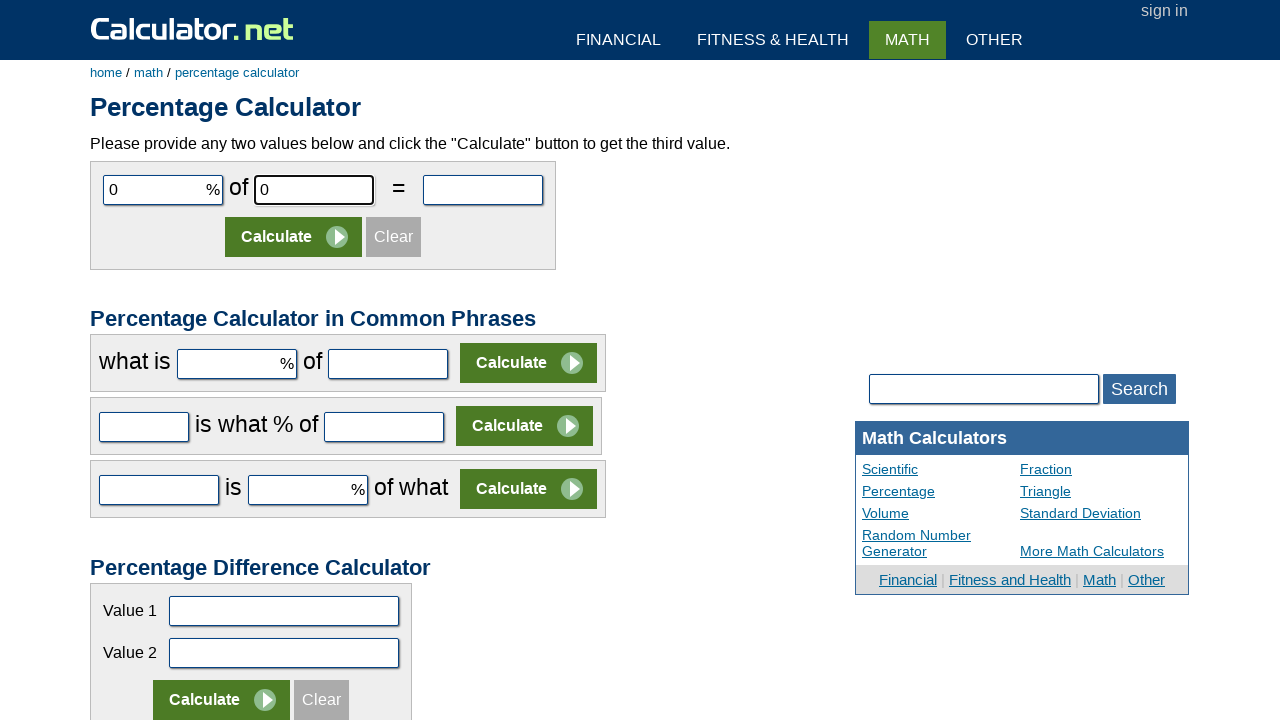

Clicked calculate button at (294, 237) on xpath=//*[@id='content']/form[1]/table/tbody/tr[2]/td/input[2]
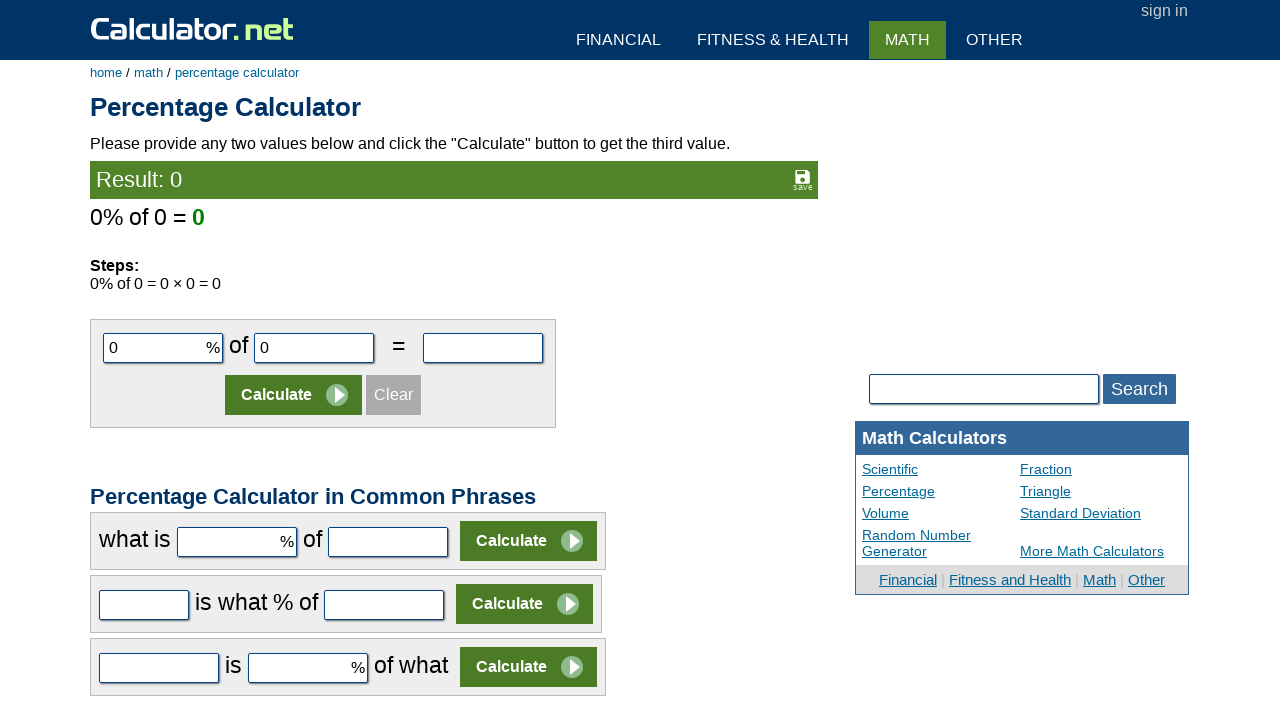

Percentage calculation result appeared (0% of 0)
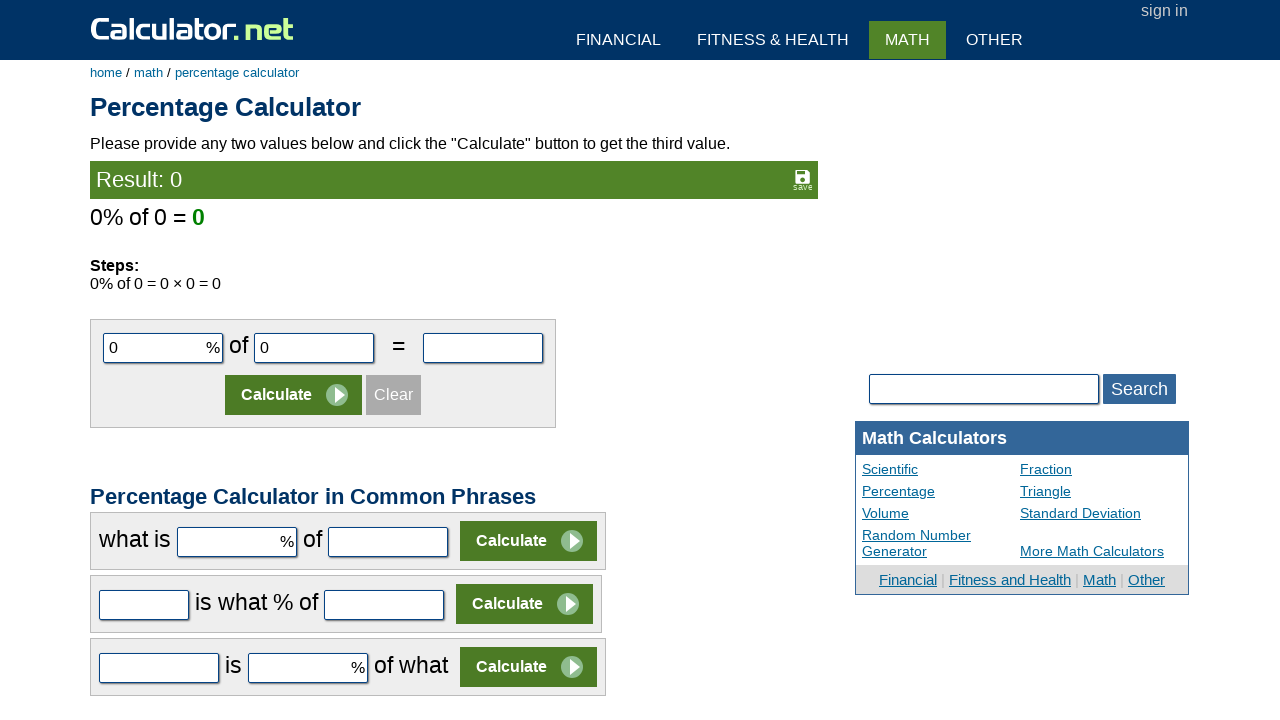

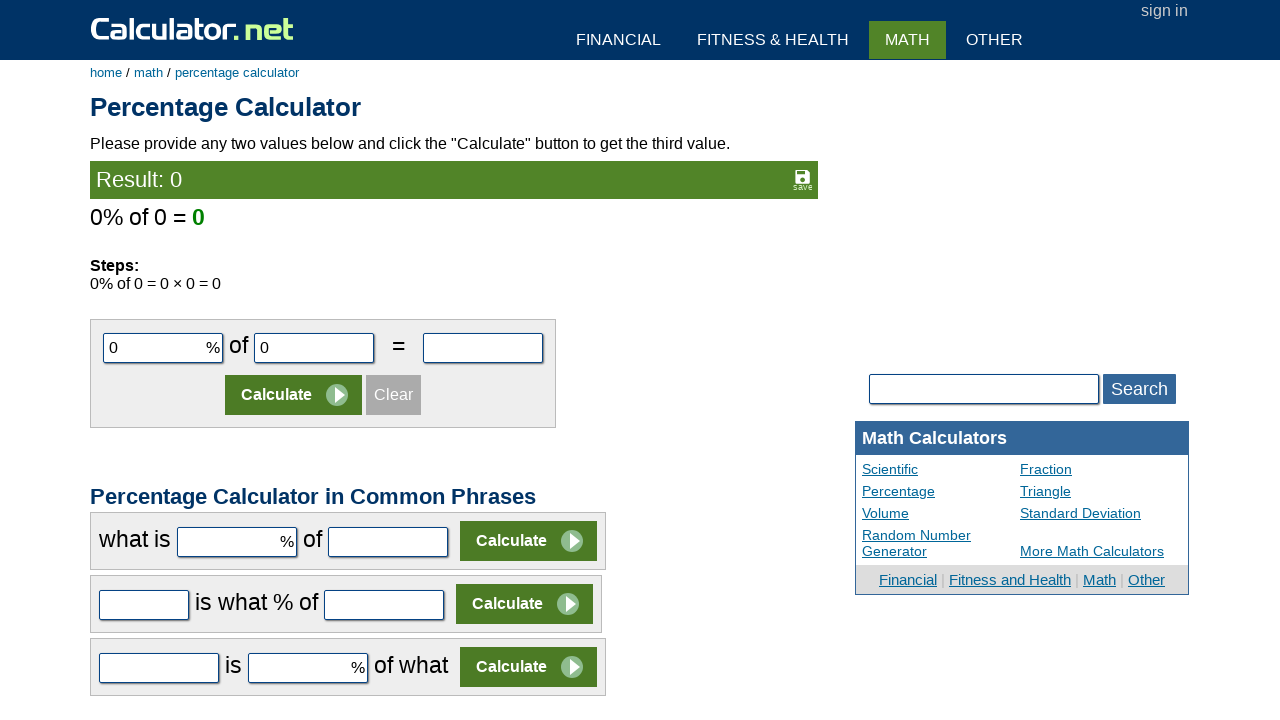